Tests the train search functionality on erail.in by entering source and destination stations (Chennai MAS to Madurai MDU) and viewing available trains

Starting URL: https://erail.in/

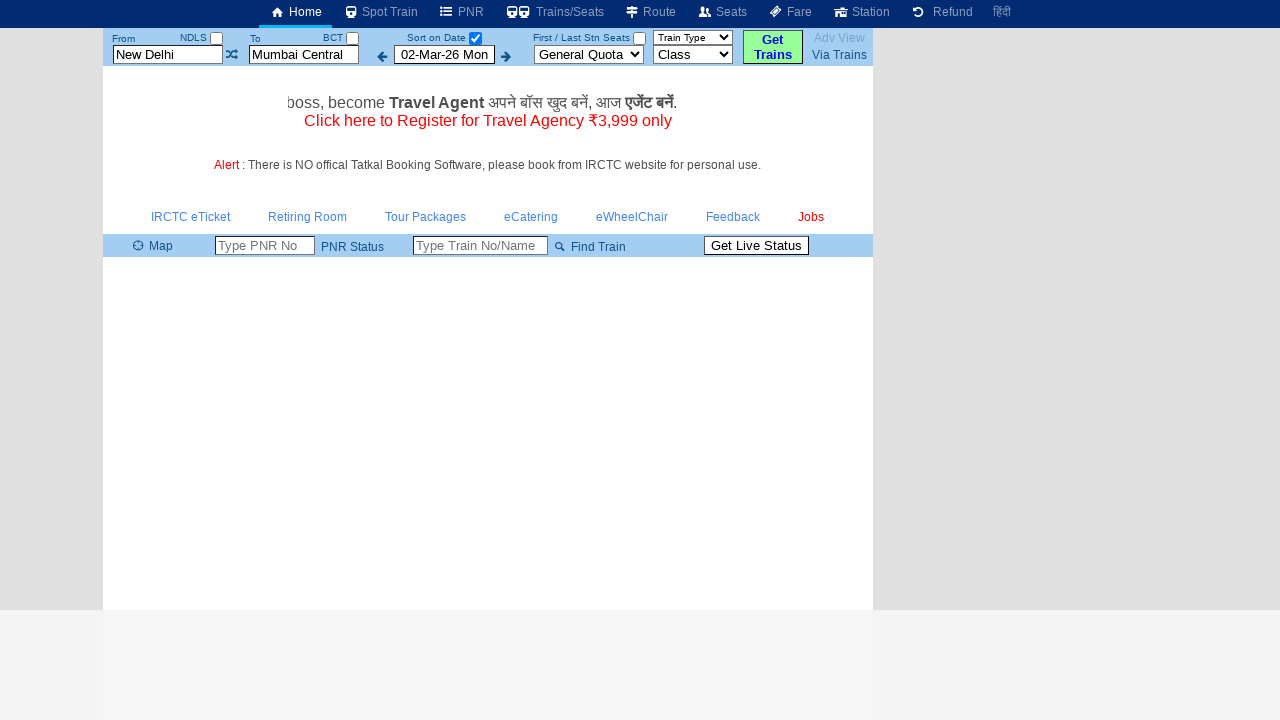

Cleared the 'From' station field on #txtStationFrom
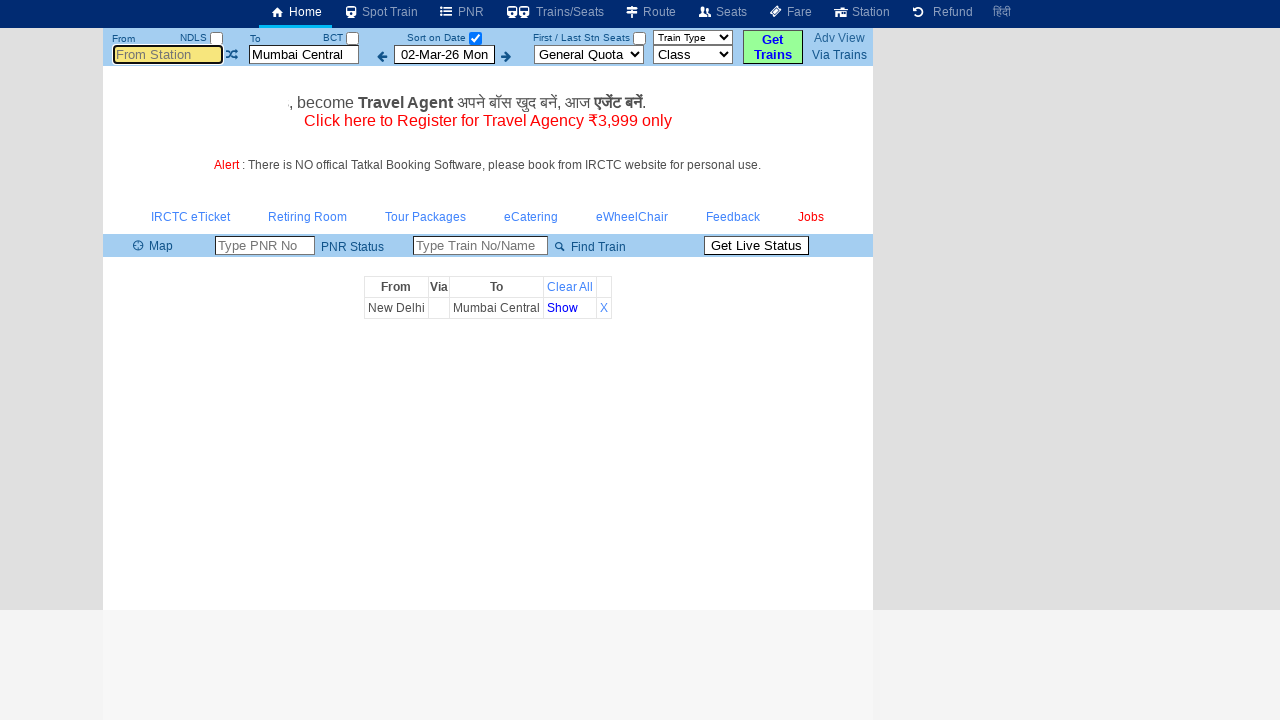

Filled 'From' station field with 'MAS' (Chennai) on #txtStationFrom
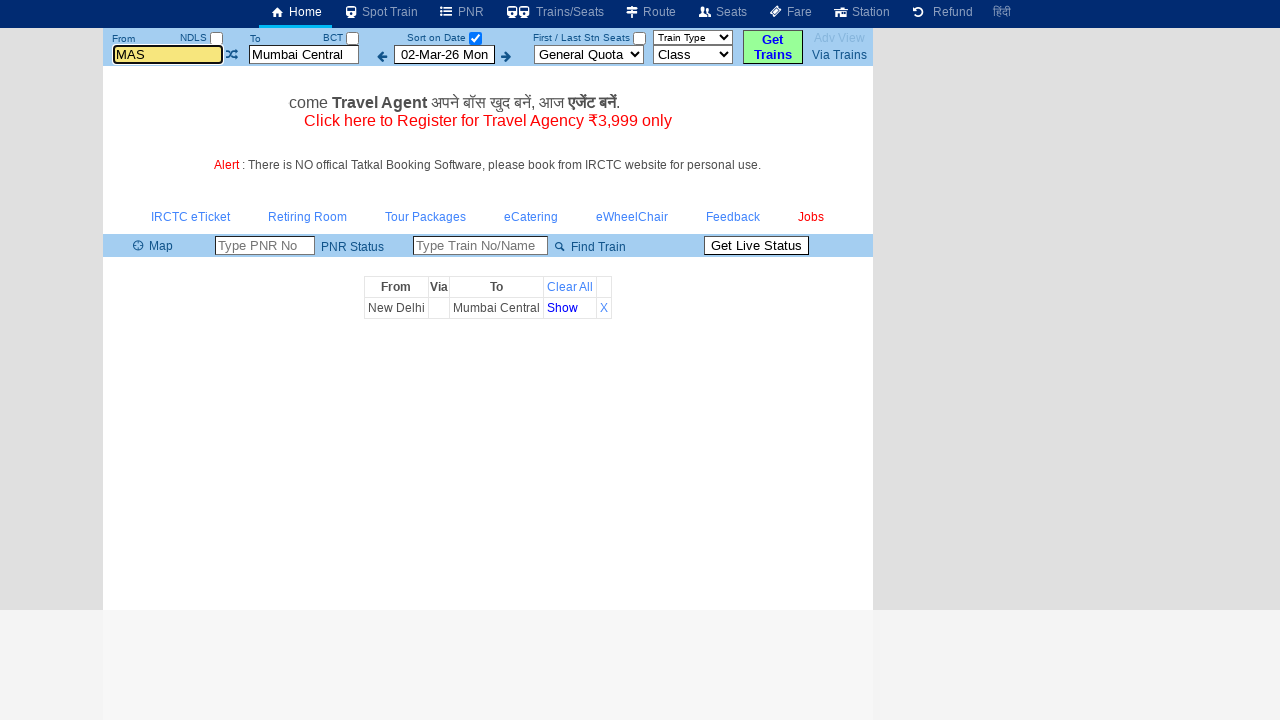

Pressed Enter to confirm source station Chennai MAS on #txtStationFrom
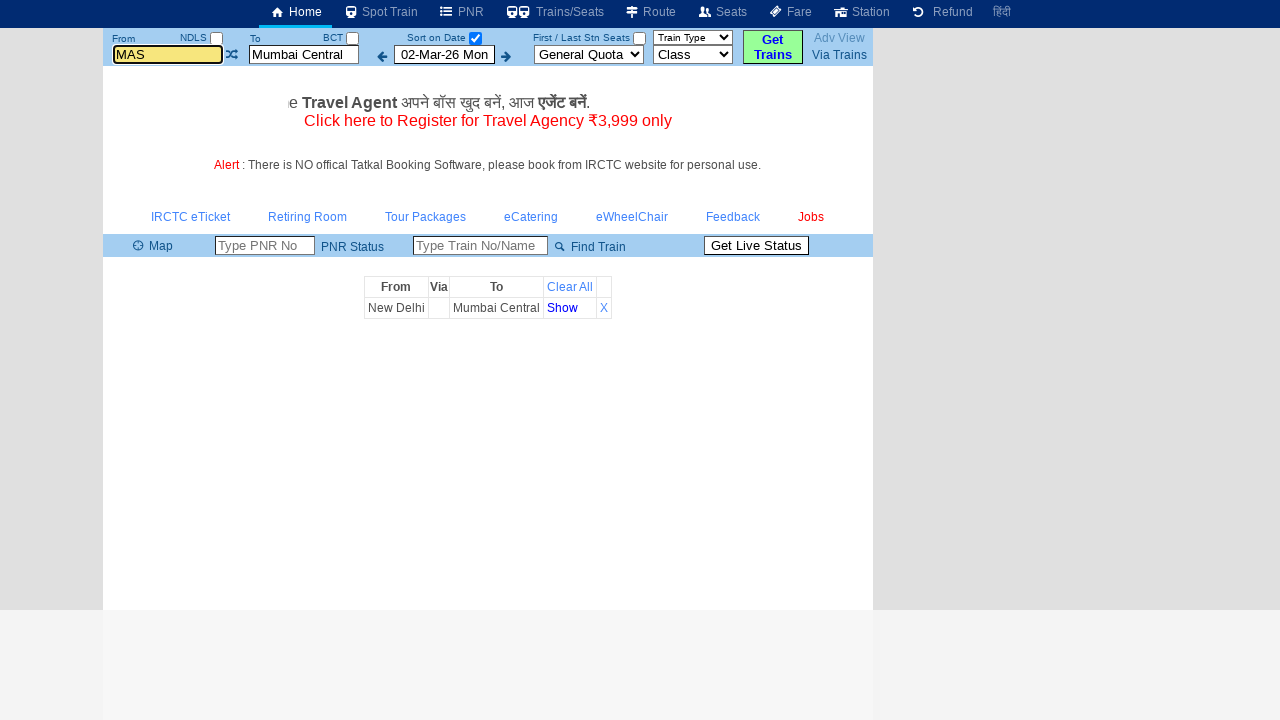

Cleared the 'To' station field on #txtStationTo
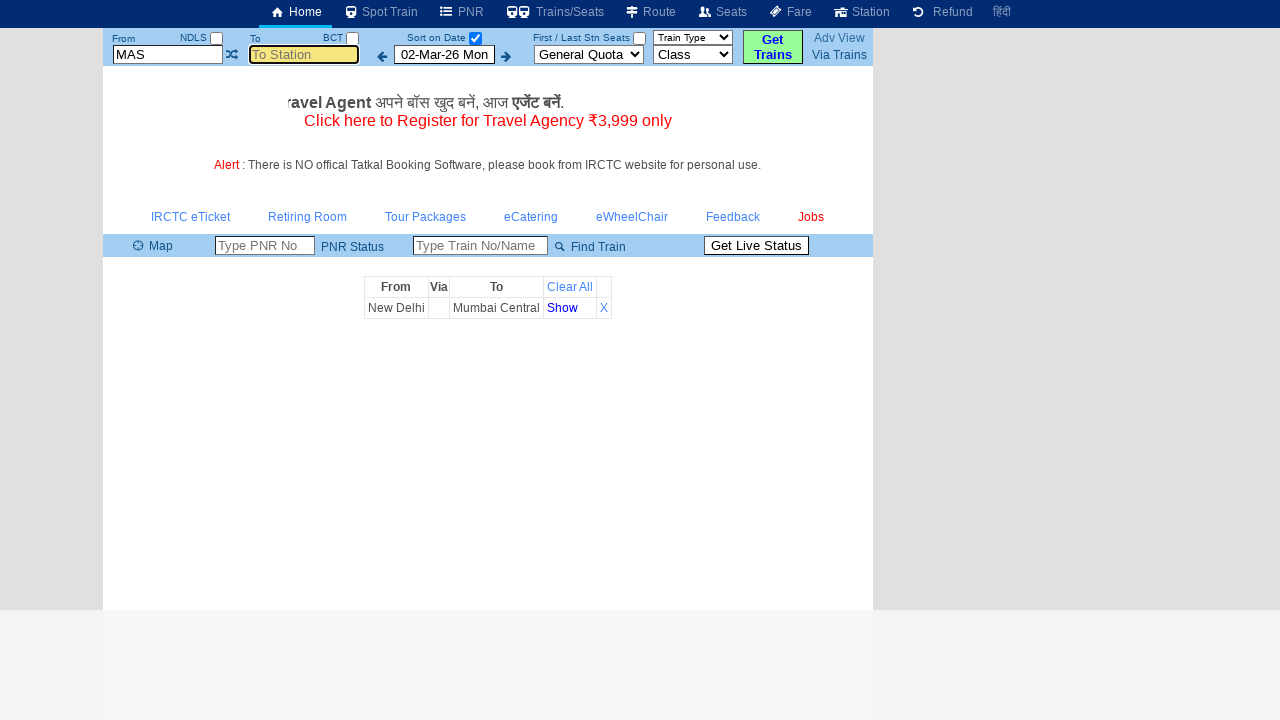

Filled 'To' station field with 'MDU' (Madurai) on #txtStationTo
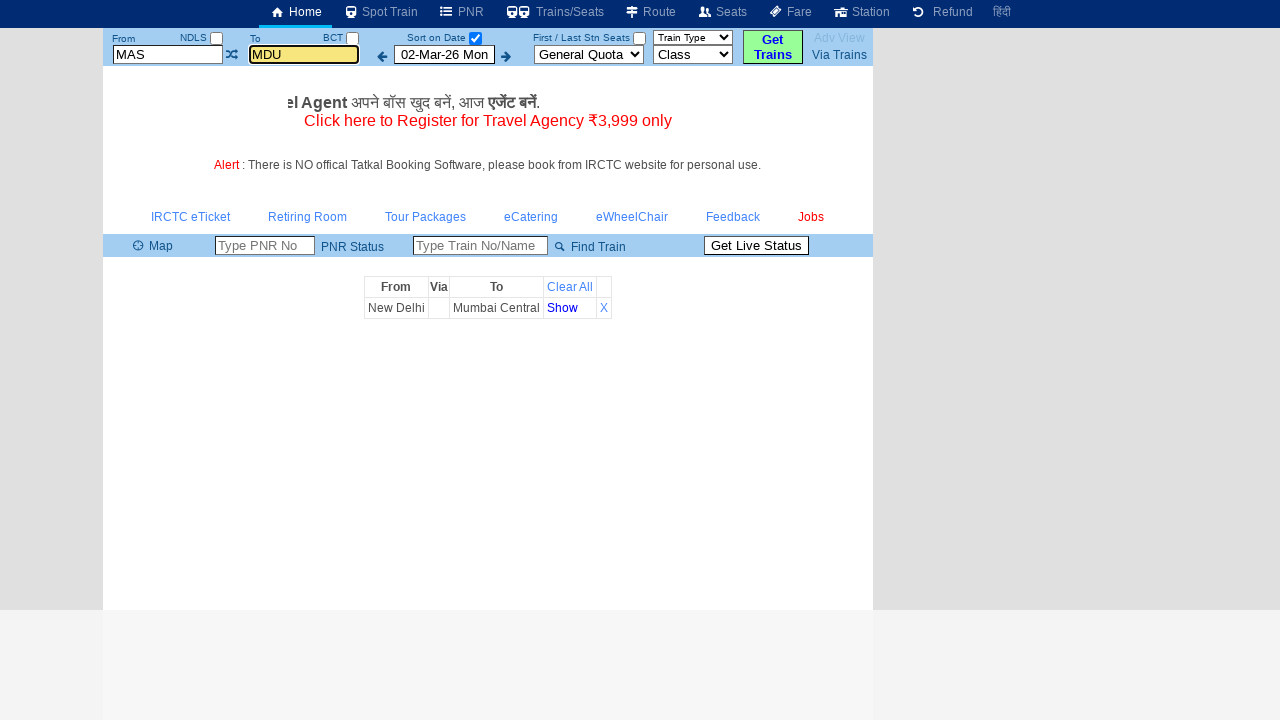

Pressed Enter to confirm destination station Madurai MDU on #txtStationTo
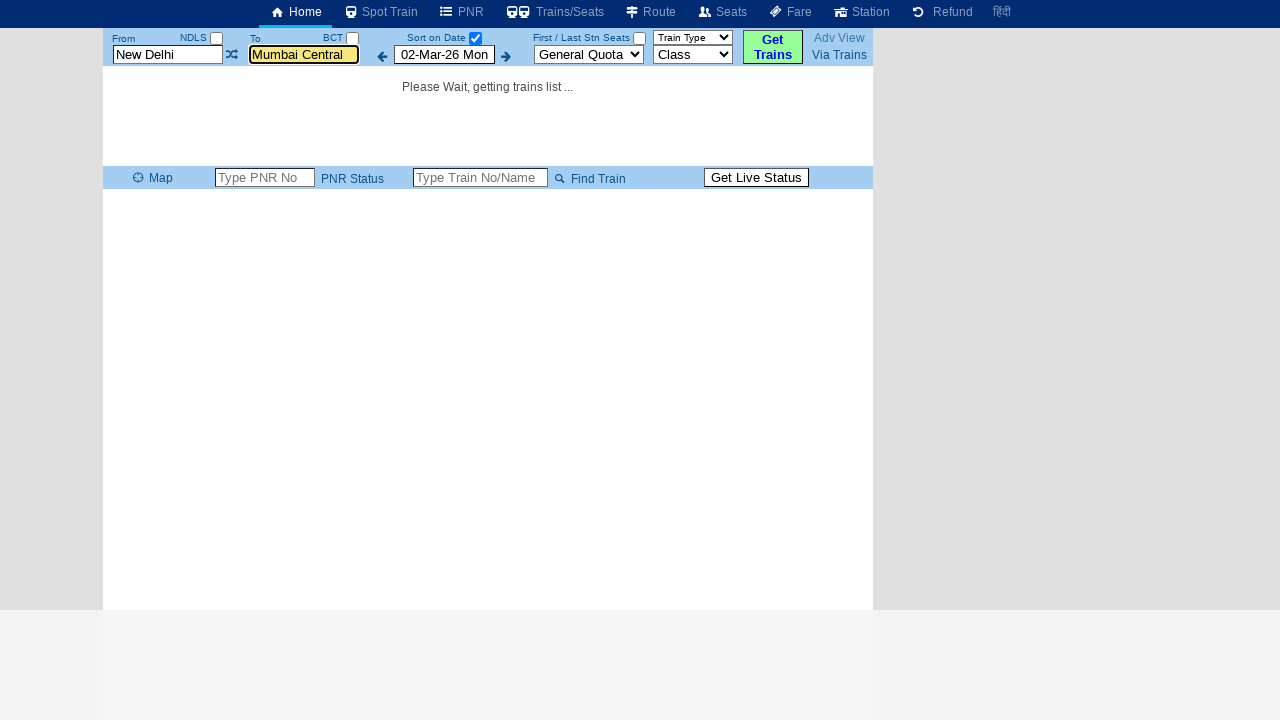

Clicked 'Select Date Only' checkbox to search for all trains at (475, 38) on #chkSelectDateOnly
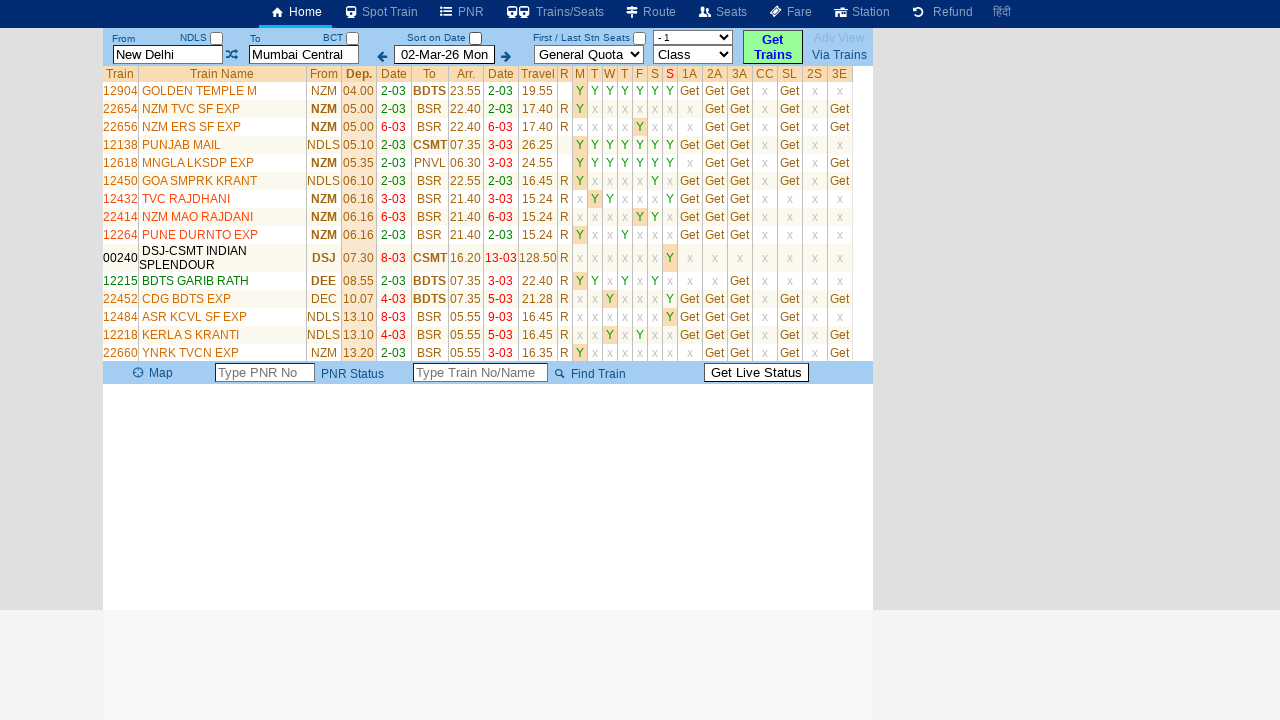

Train list loaded successfully with available trains from Chennai MAS to Madurai MDU
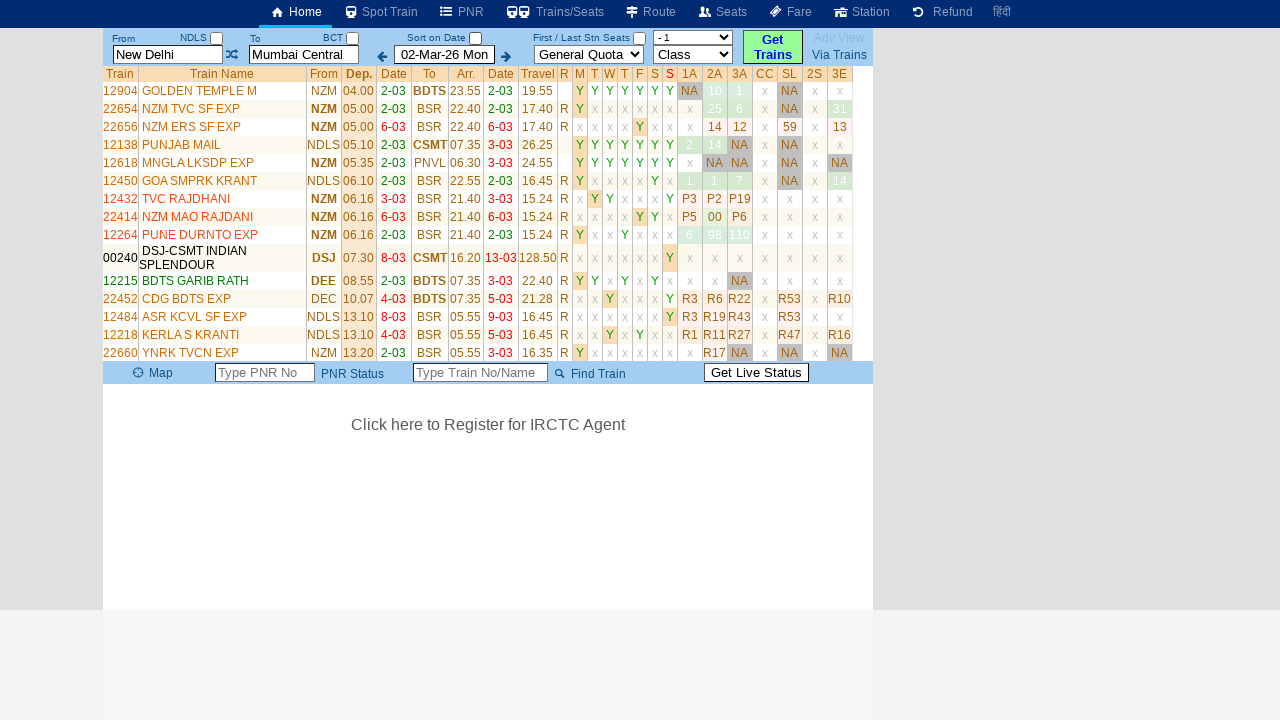

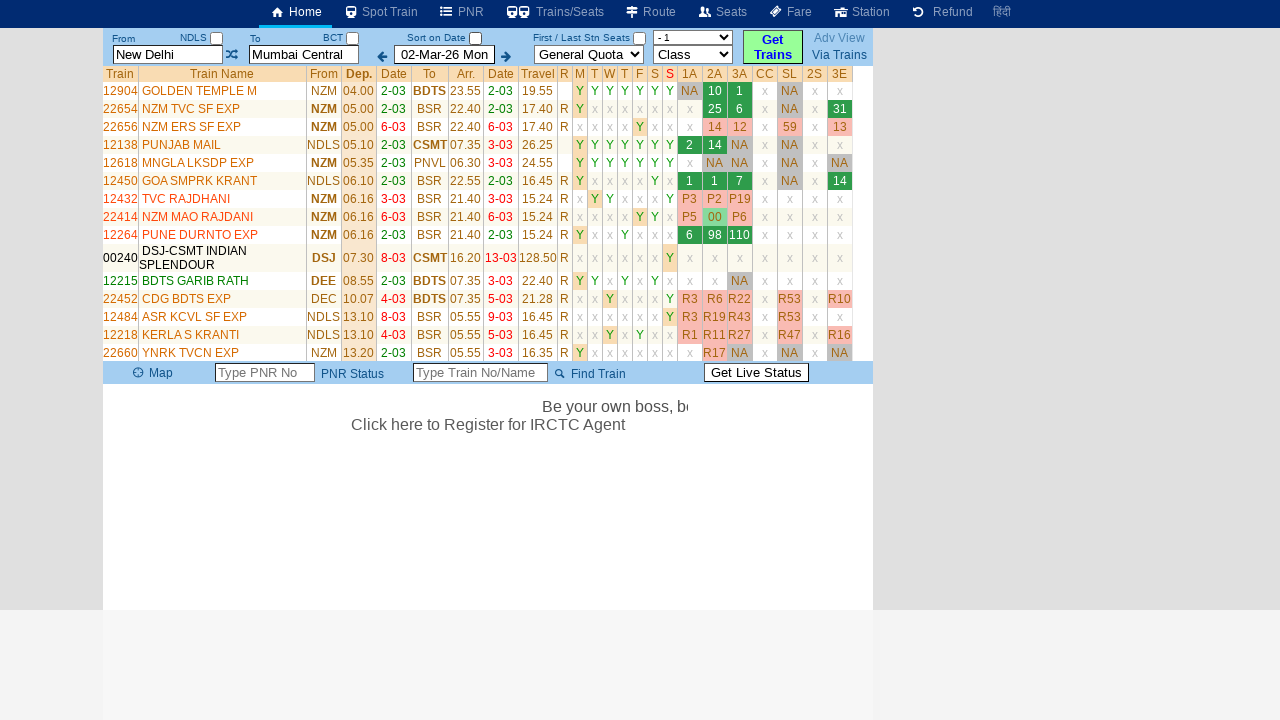